Tests prompt alert functionality by clicking a button to open a prompt dialog, entering text, and accepting it

Starting URL: https://seleniumautomationpractice.blogspot.com/2018/01/blog-post.html

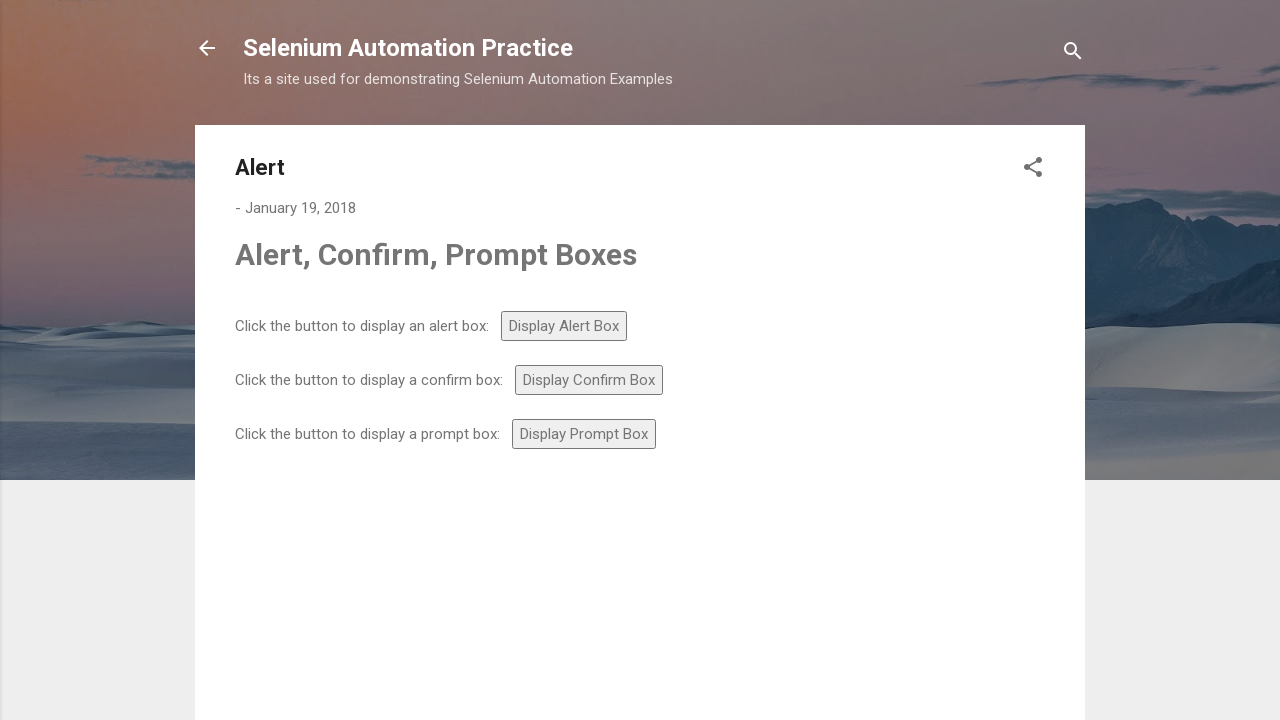

Set up dialog event listener
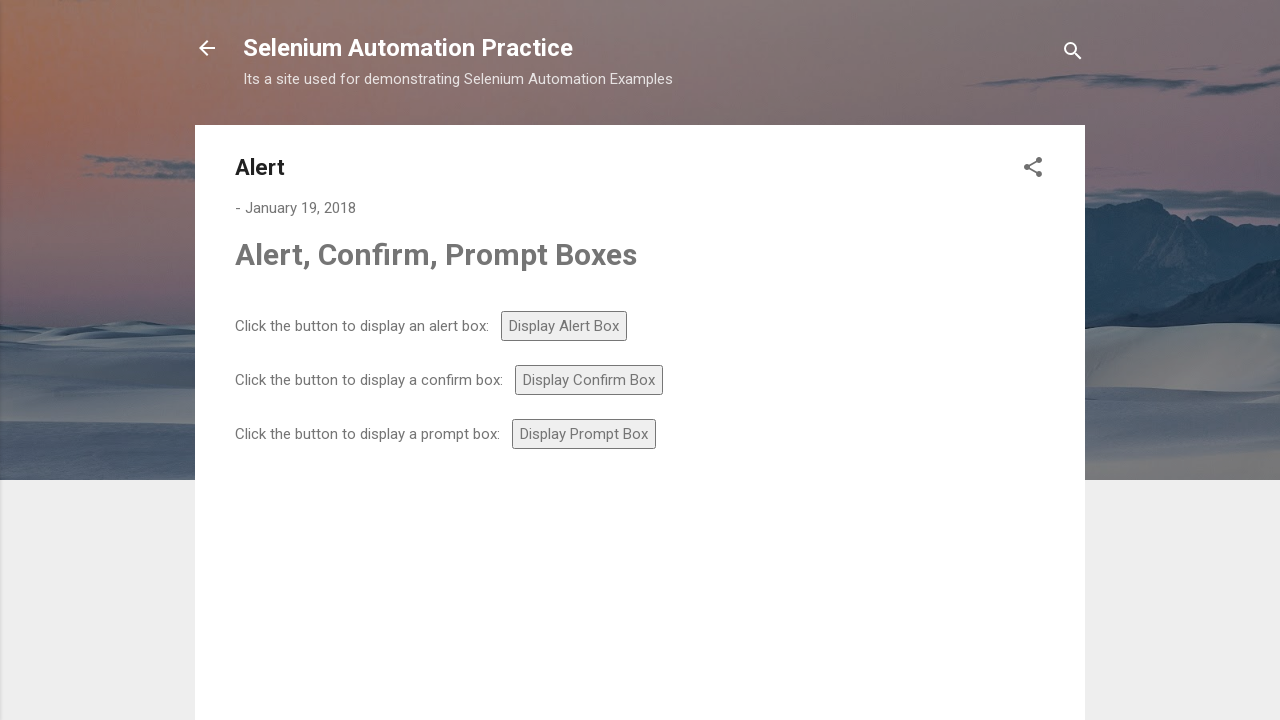

Clicked prompt button to open alert dialog at (584, 434) on #prompt
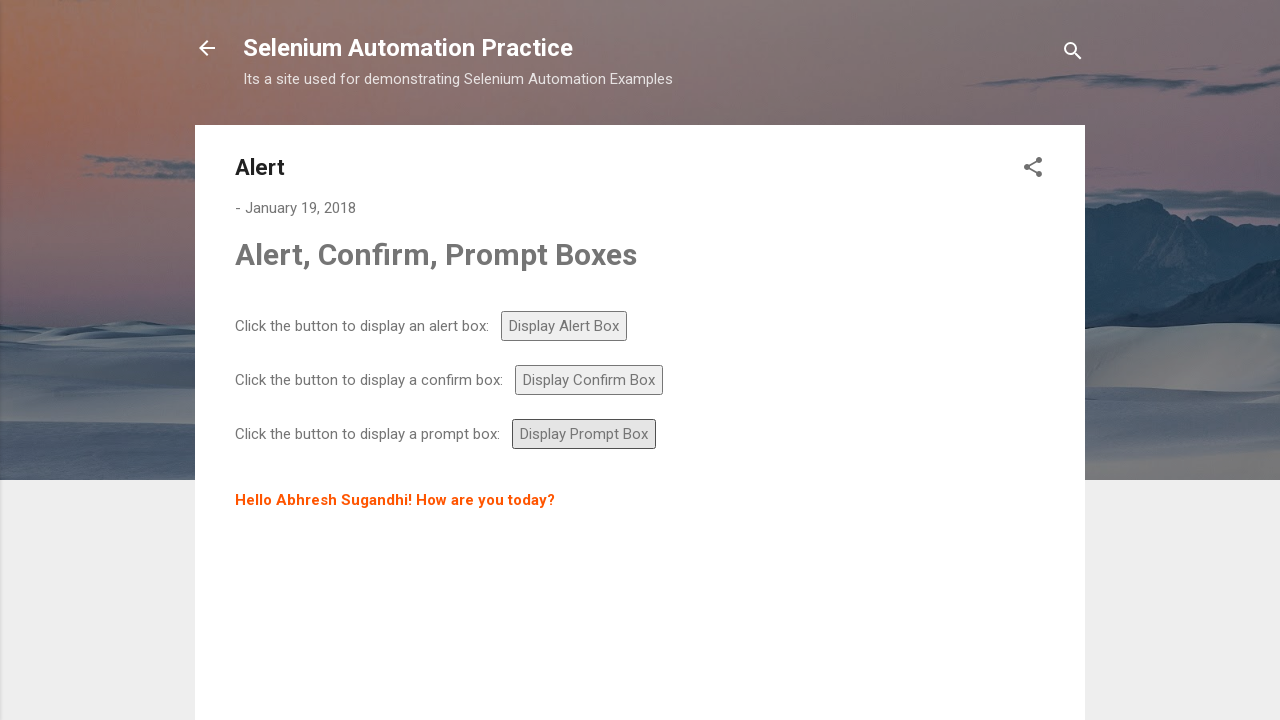

Removed dialog event listener
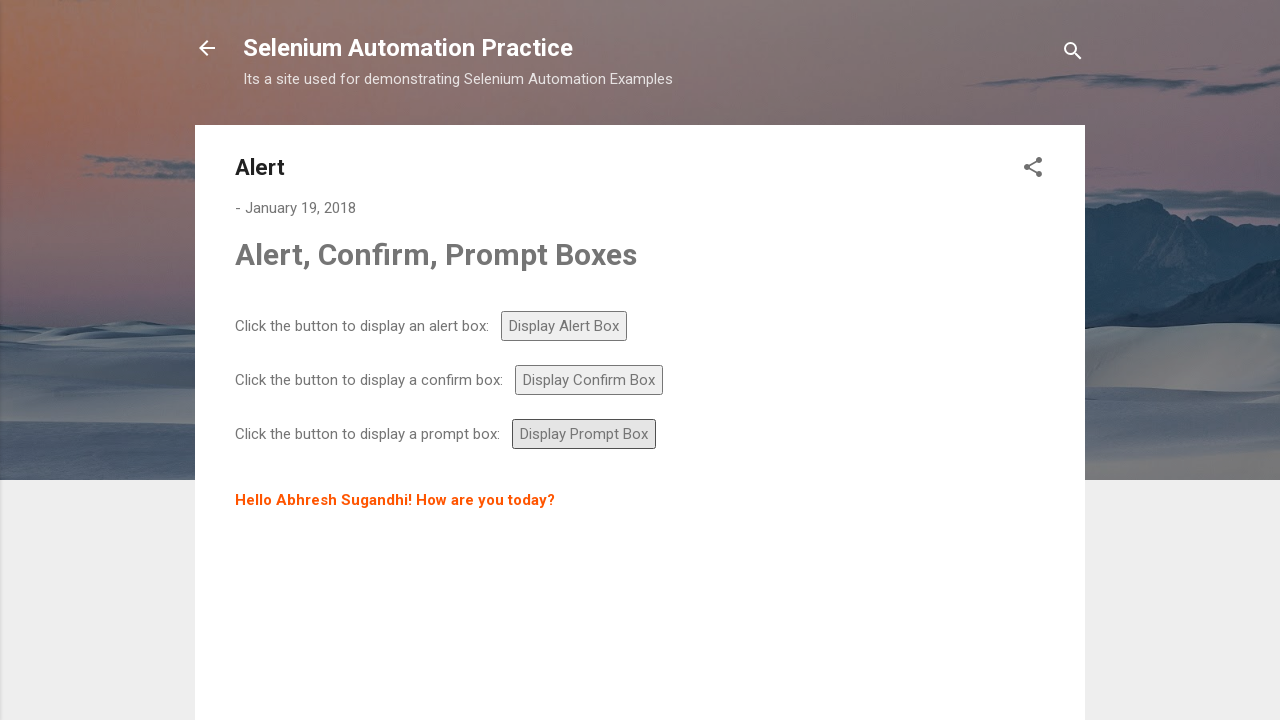

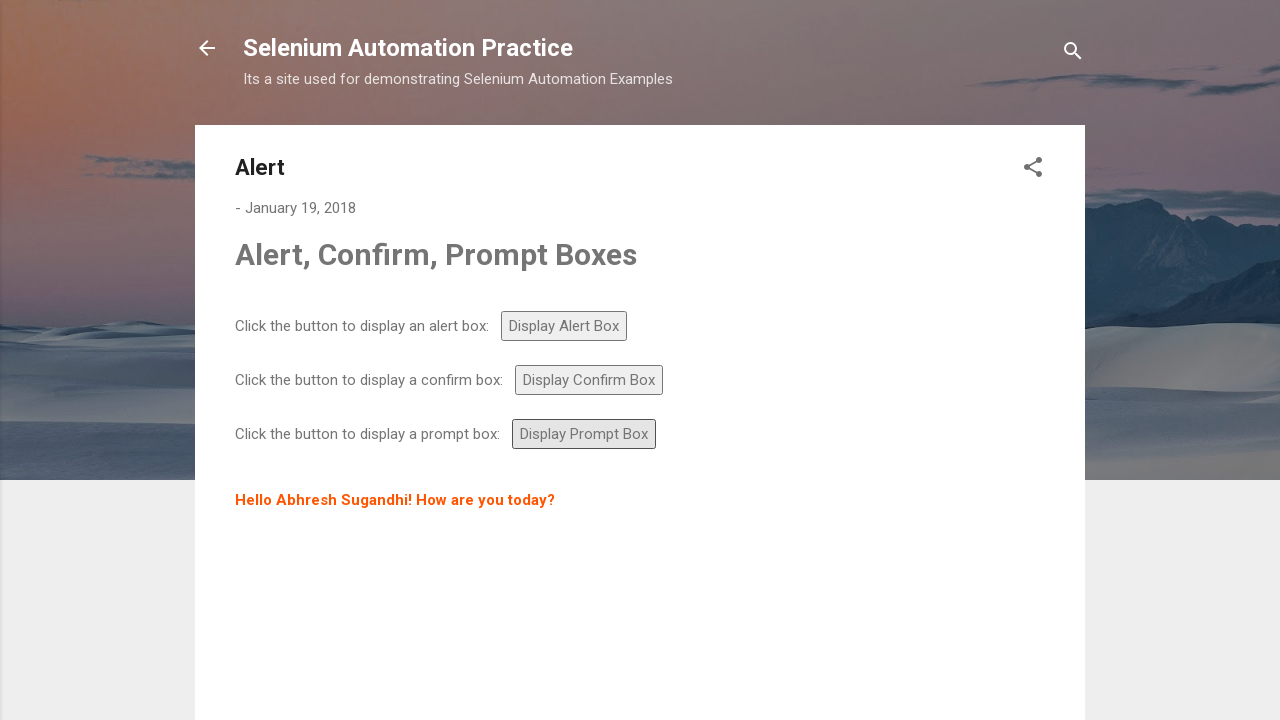